Navigates to a radio button demo page and retrieves all radio button elements using query selector all method

Starting URL: https://demoapps.qspiders.com/ui/radio?sublist=0

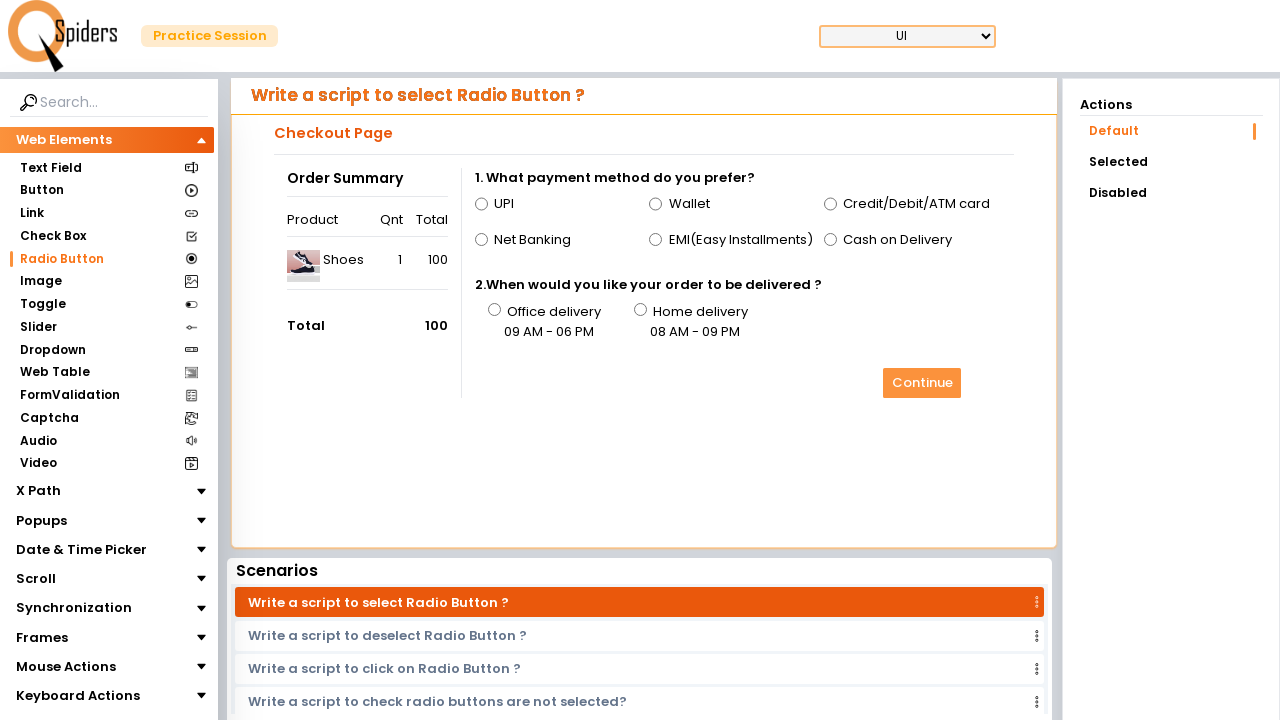

Navigated to radio button demo page
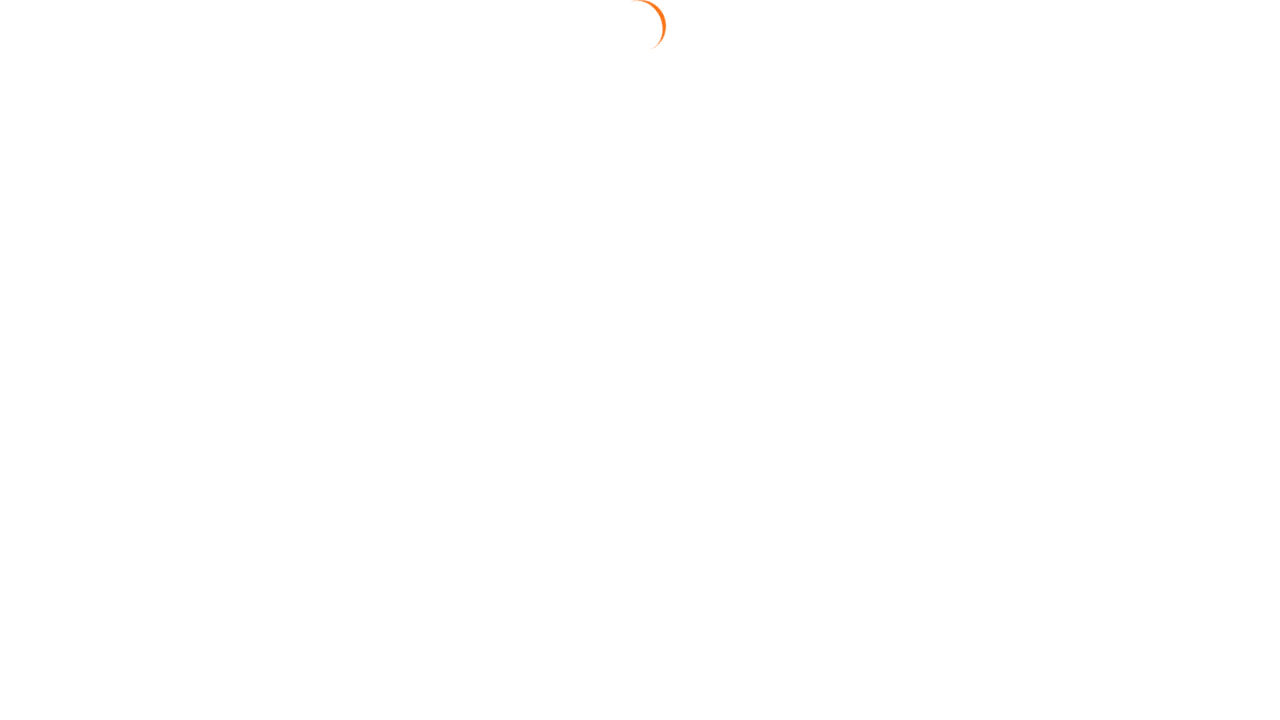

Radio button elements loaded and ready
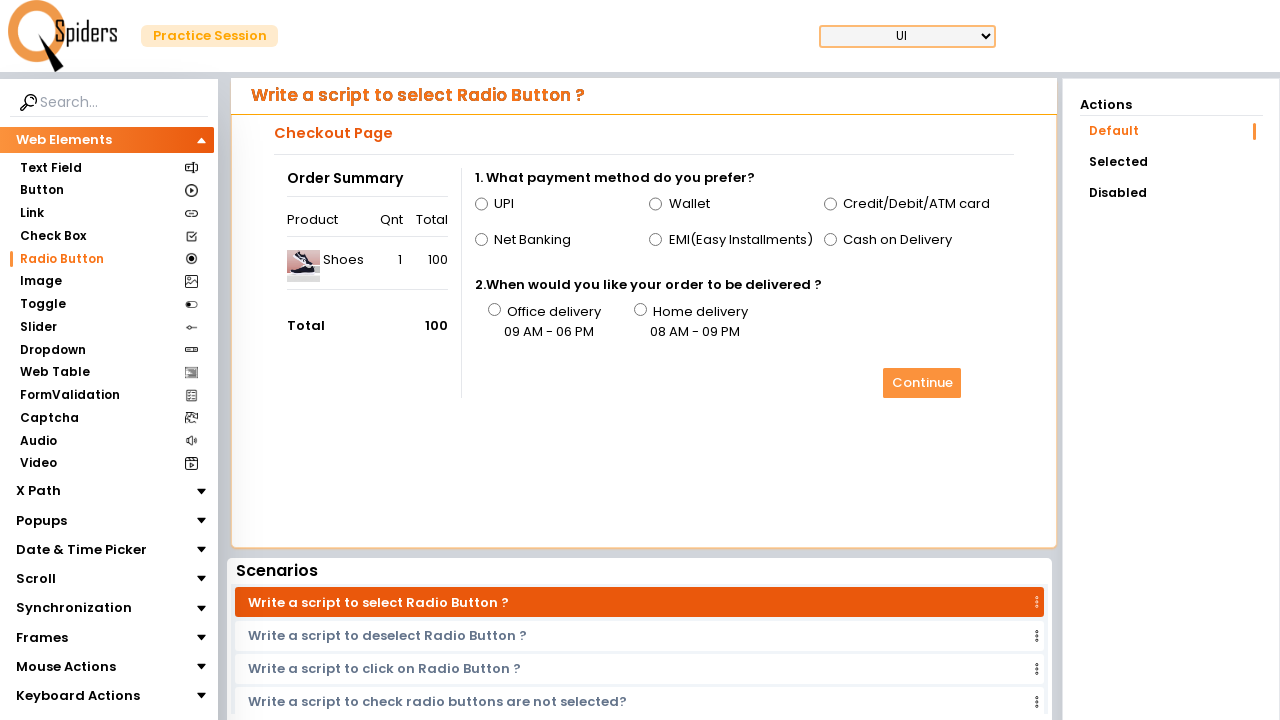

Retrieved all radio button elements using query_selector_all - found 8 elements
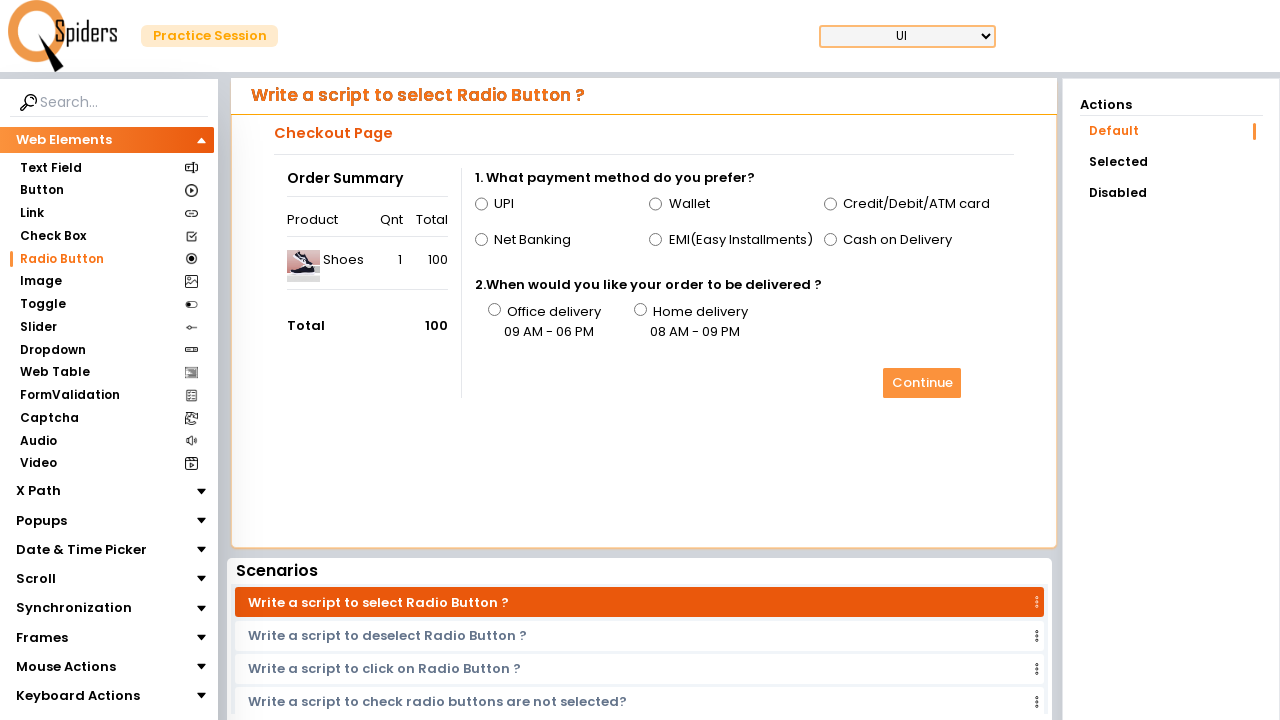

Retrieved radio button label text: 'UPI'
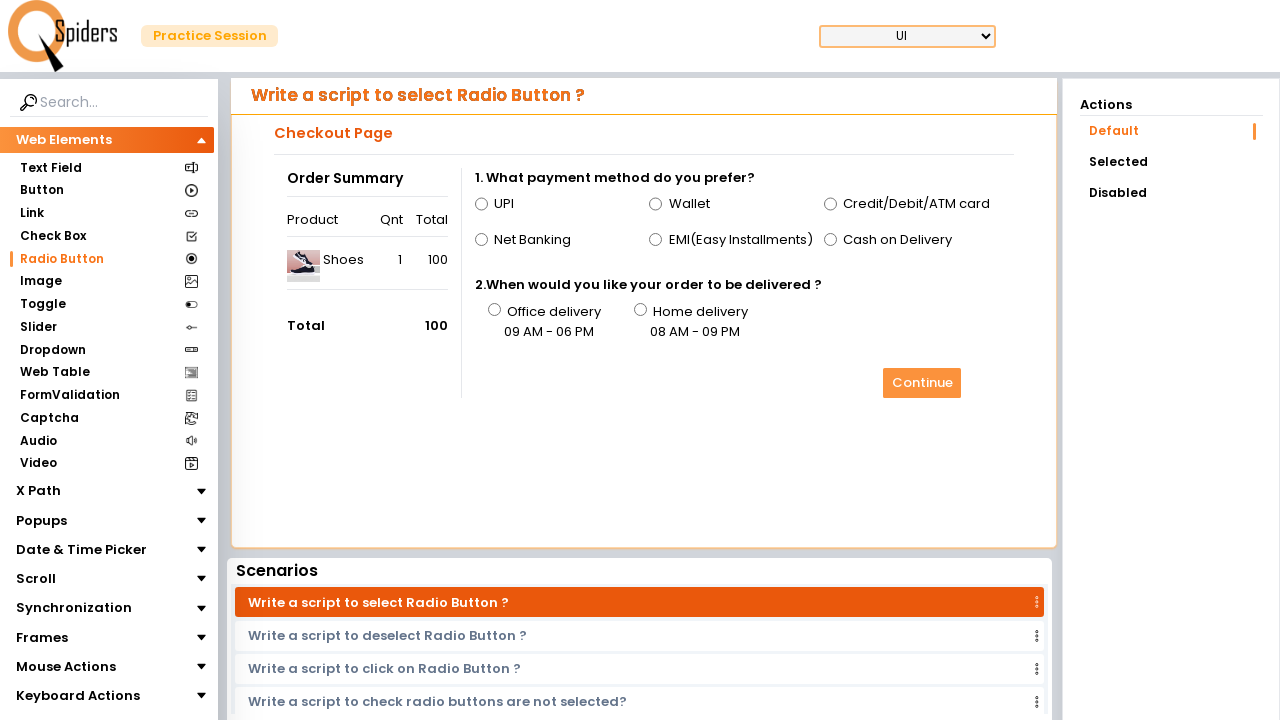

Retrieved radio button label text: 'Wallet'
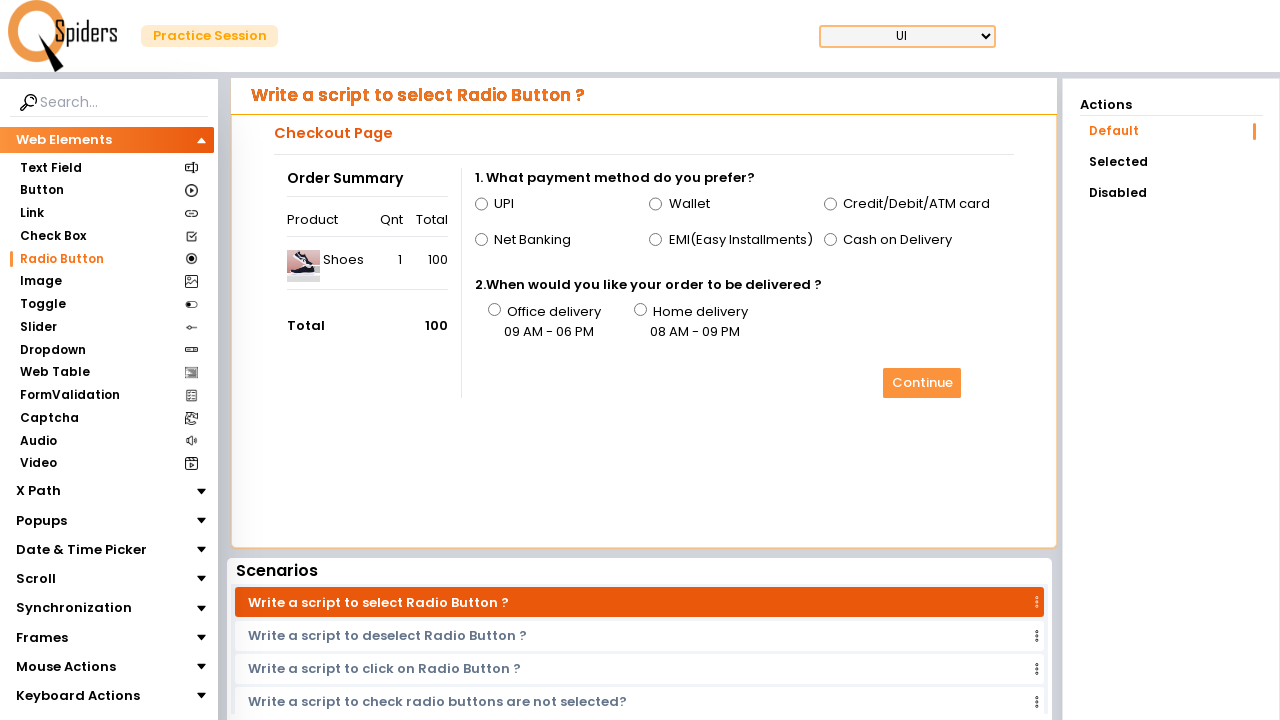

Retrieved radio button label text: 'Credit/Debit/ATM card'
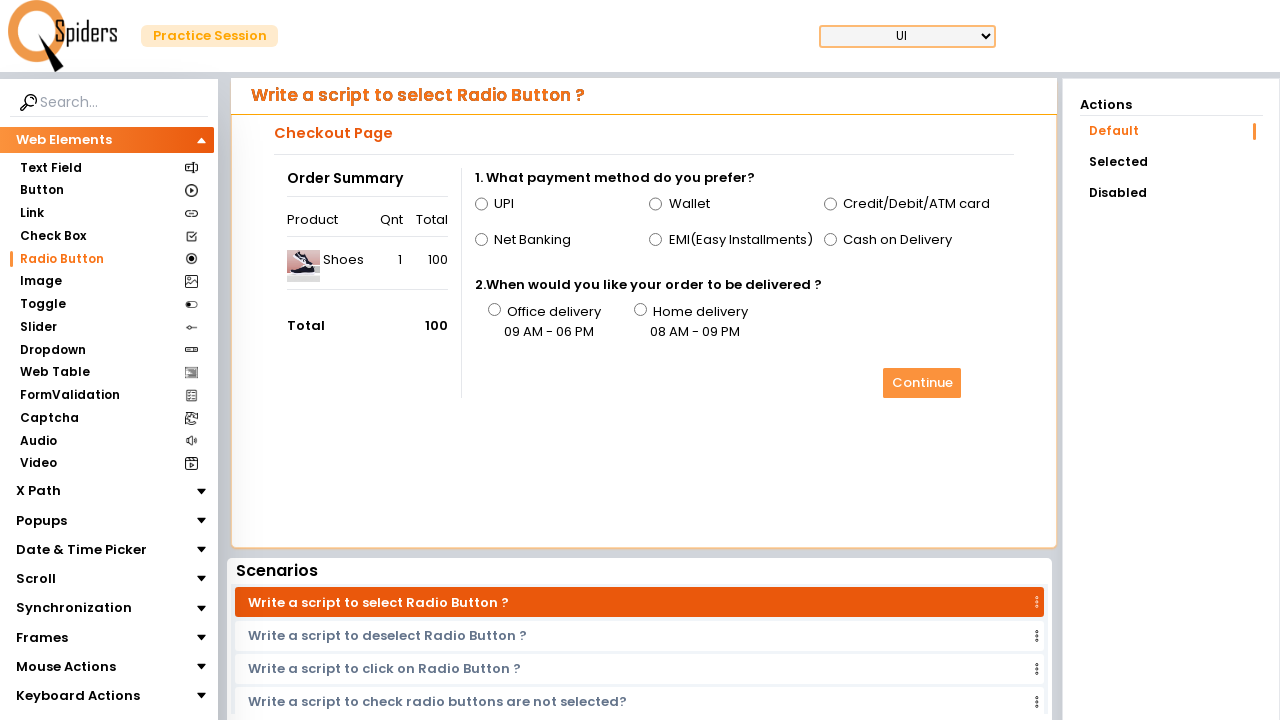

Retrieved radio button label text: 'Net Banking'
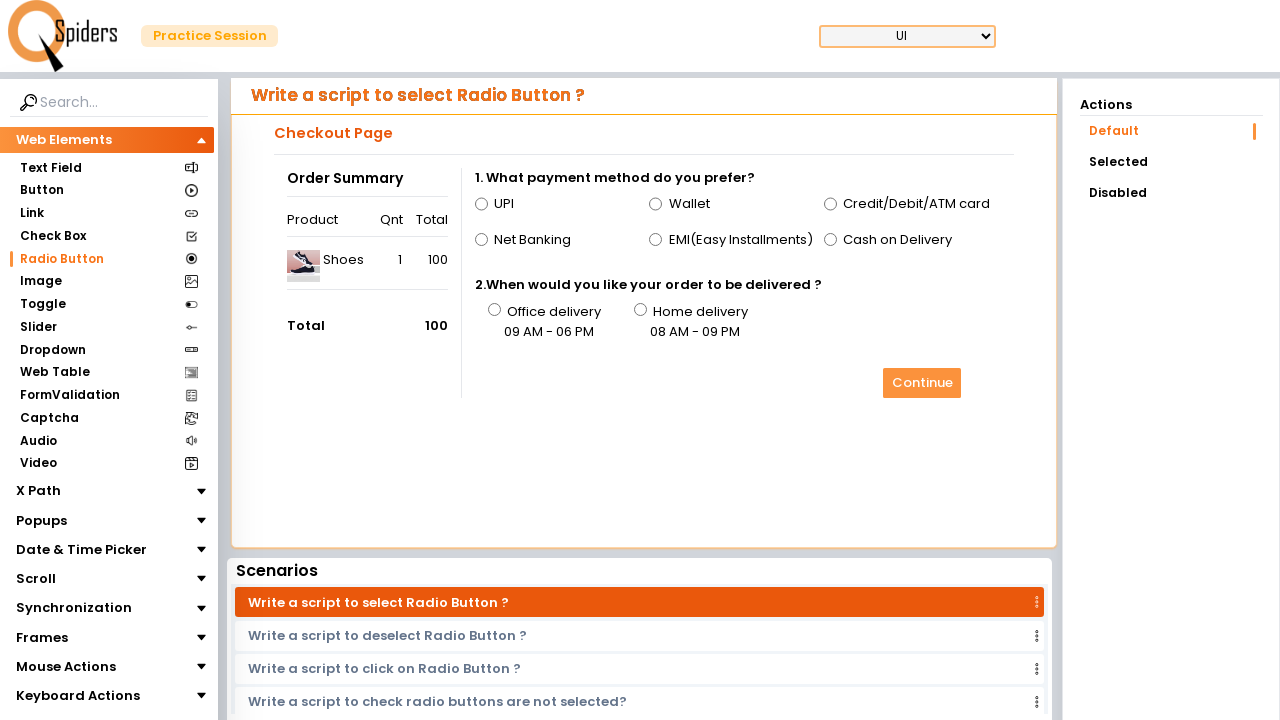

Retrieved radio button label text: 'EMI(Easy Installments)'
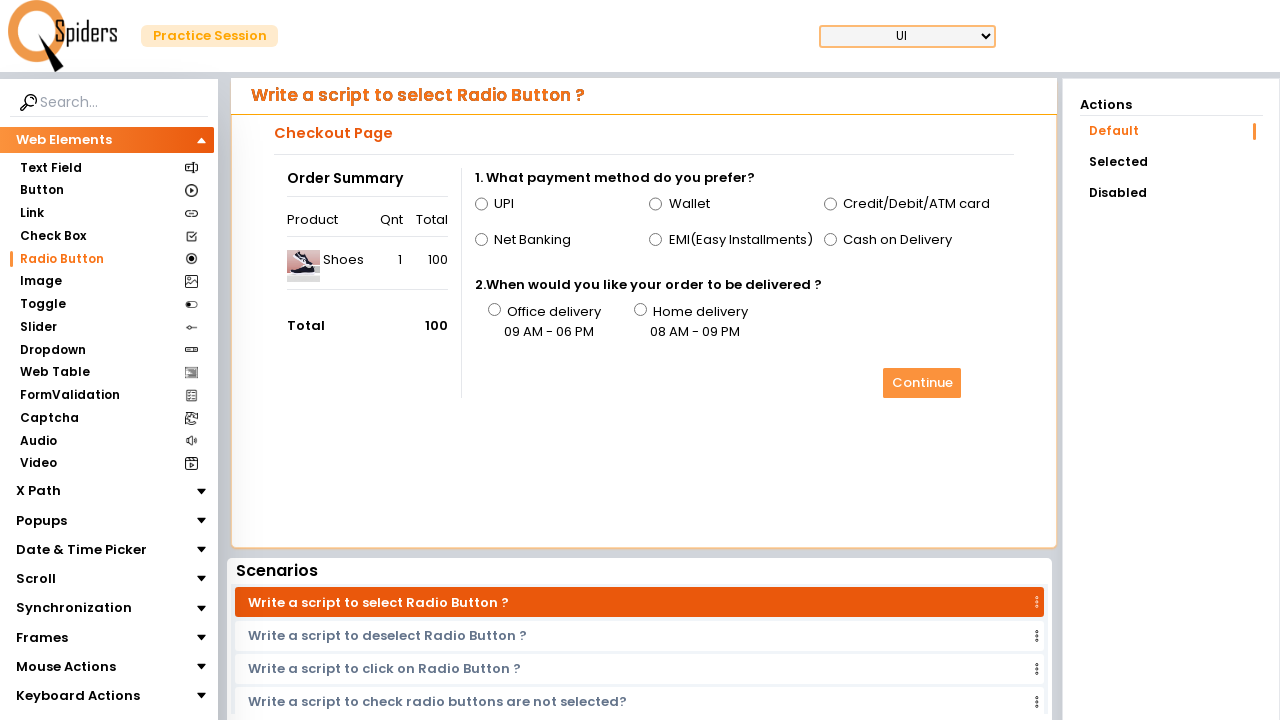

Retrieved radio button label text: 'Cash on Delivery'
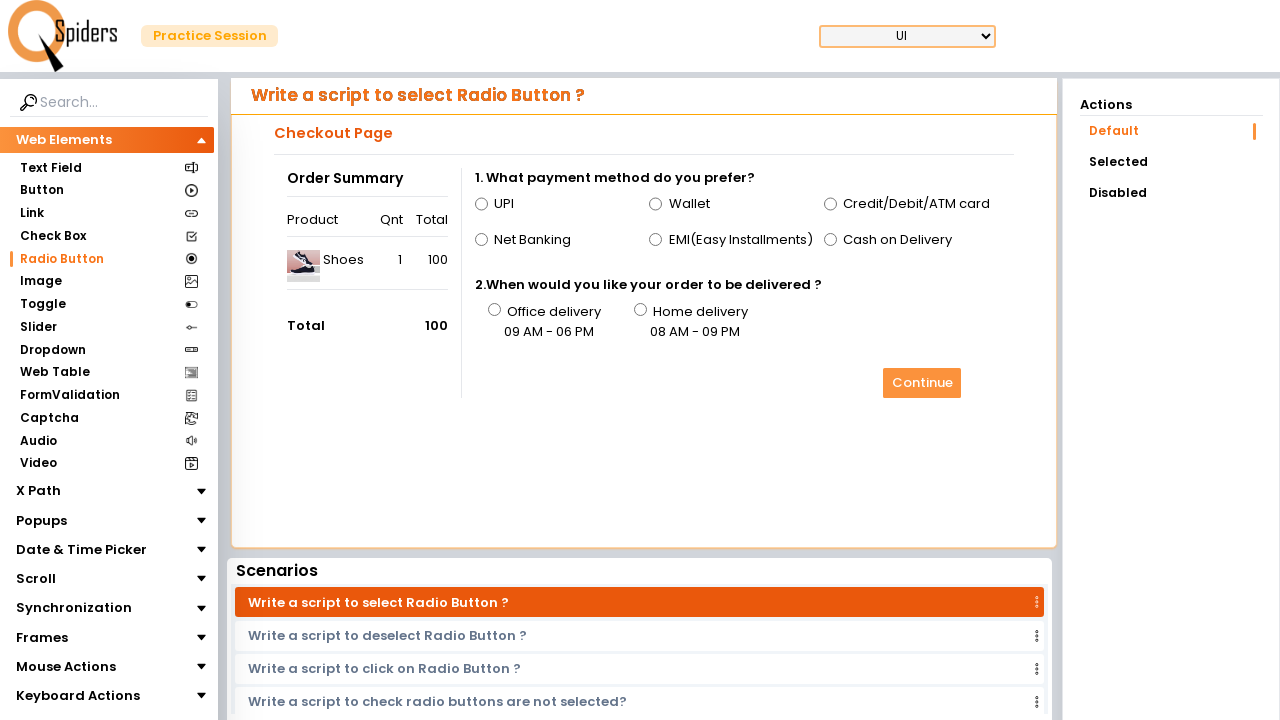

Retrieved radio button label text: 'Office delivery'
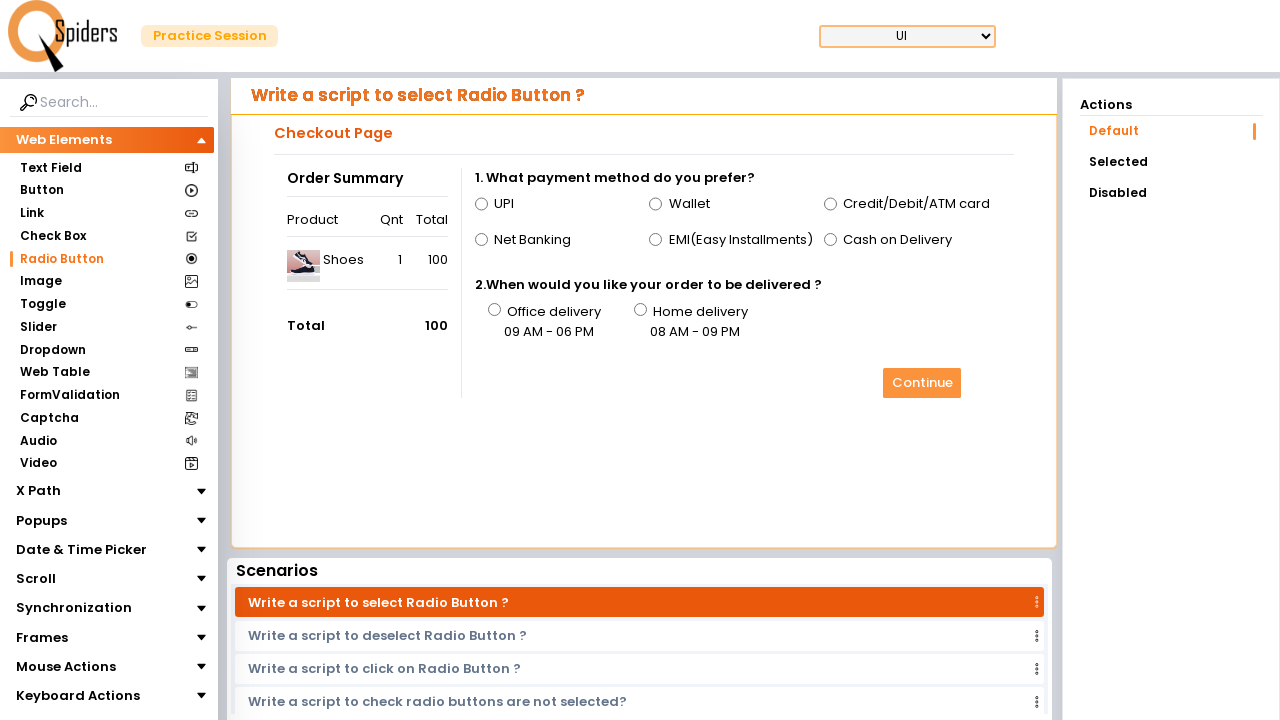

Retrieved radio button label text: 'Home delivery'
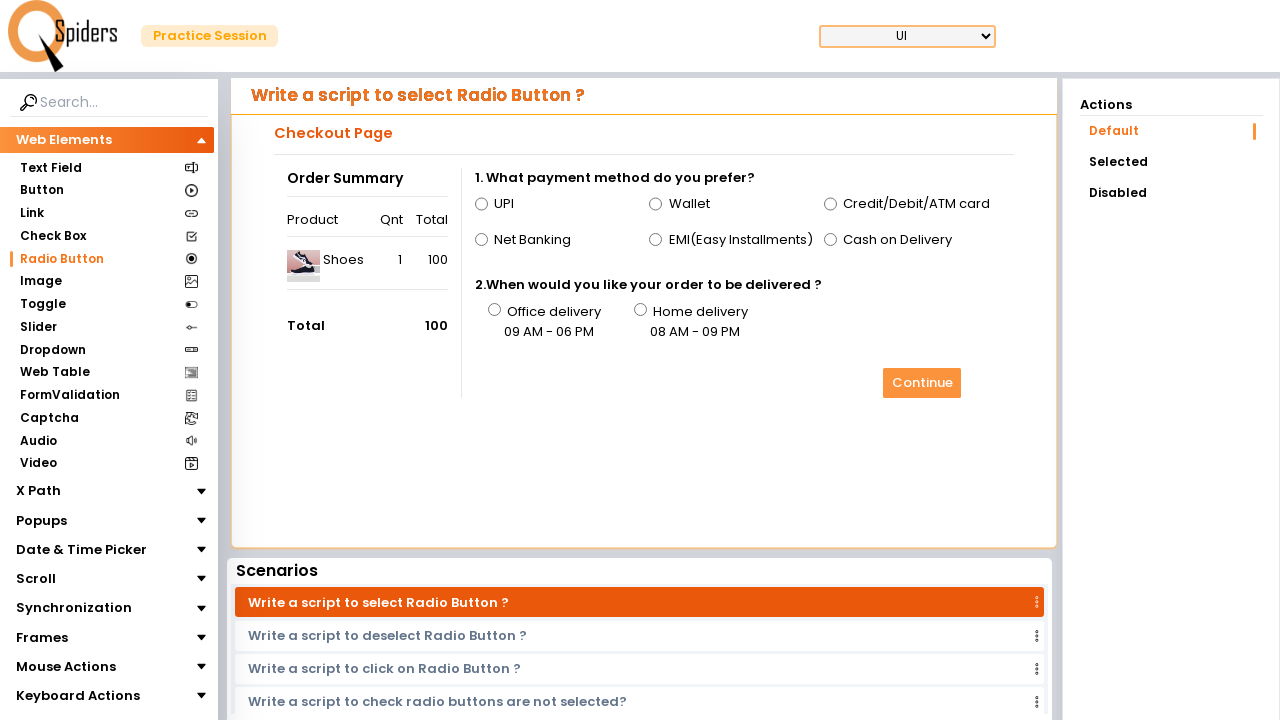

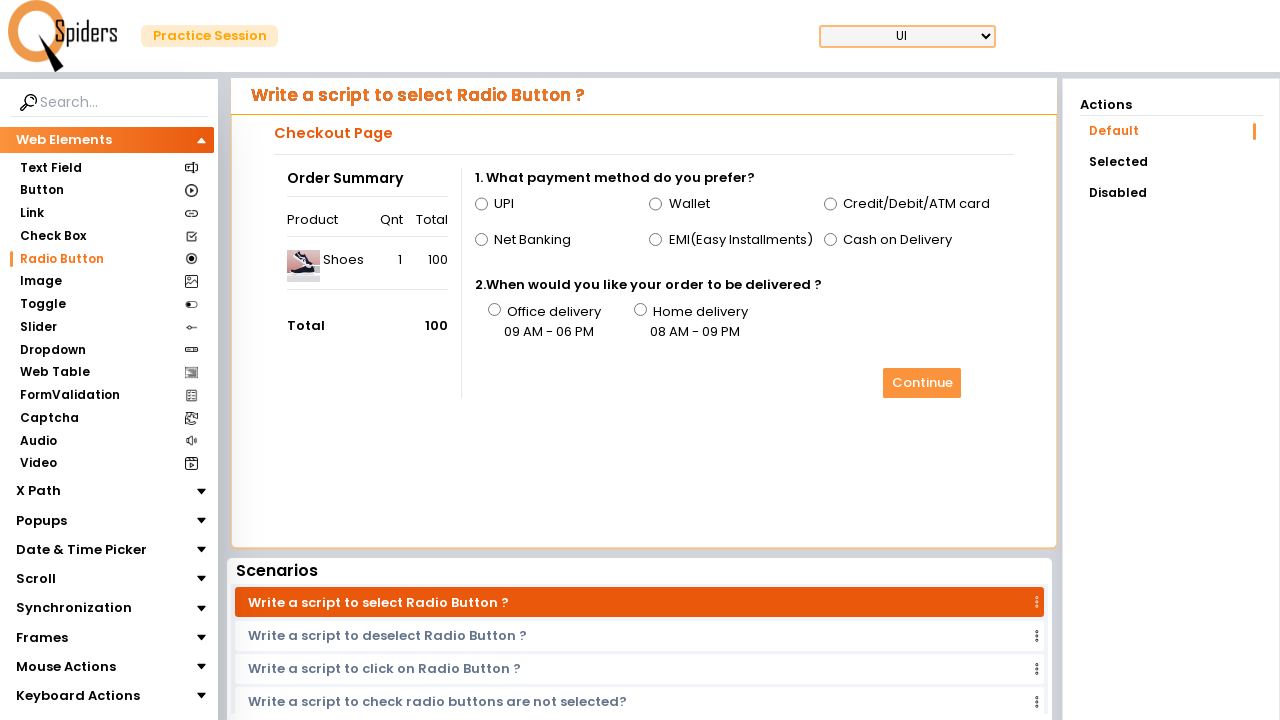